Tests navigation flow from SBIS.ru to Tensor.ru by clicking on Contacts, then clicking on the Tensor banner, verifying the "Сила в людях" (Power in People) block is displayed, and navigating to the About page.

Starting URL: https://sbis.ru

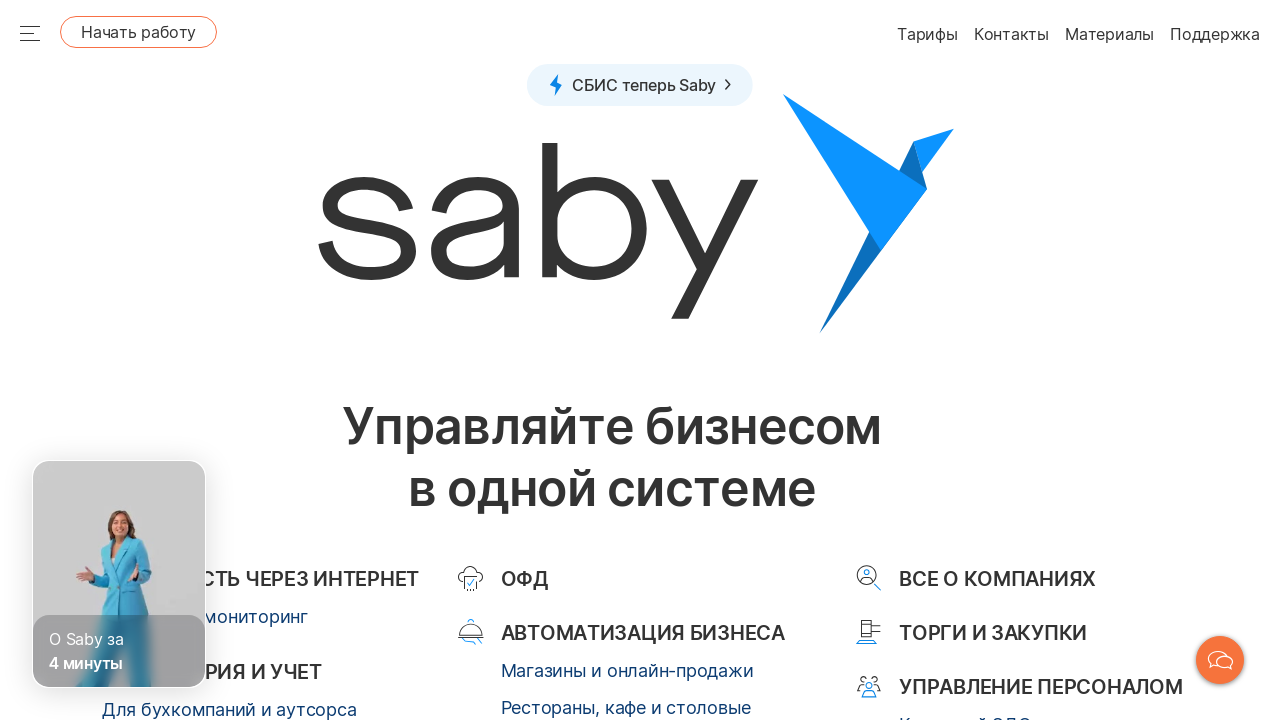

Clicked on Contacts link at (972, 360) on a[href="/contacts"]
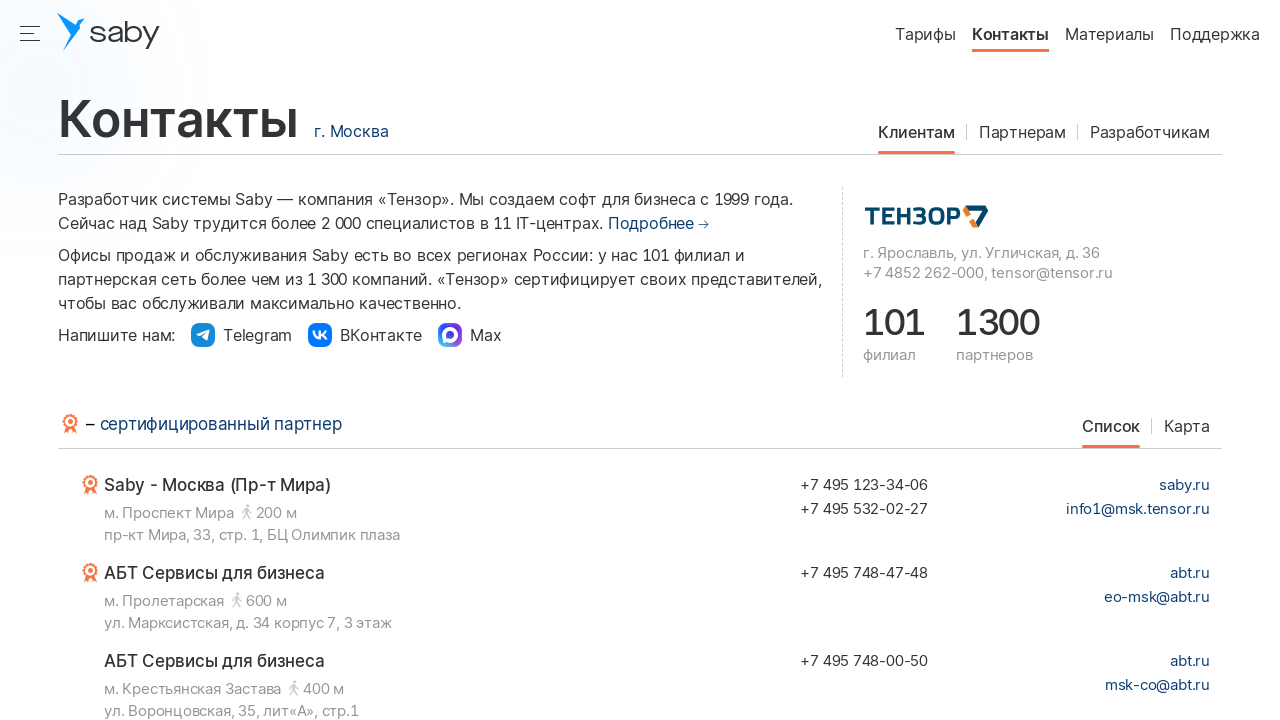

Contacts page loaded
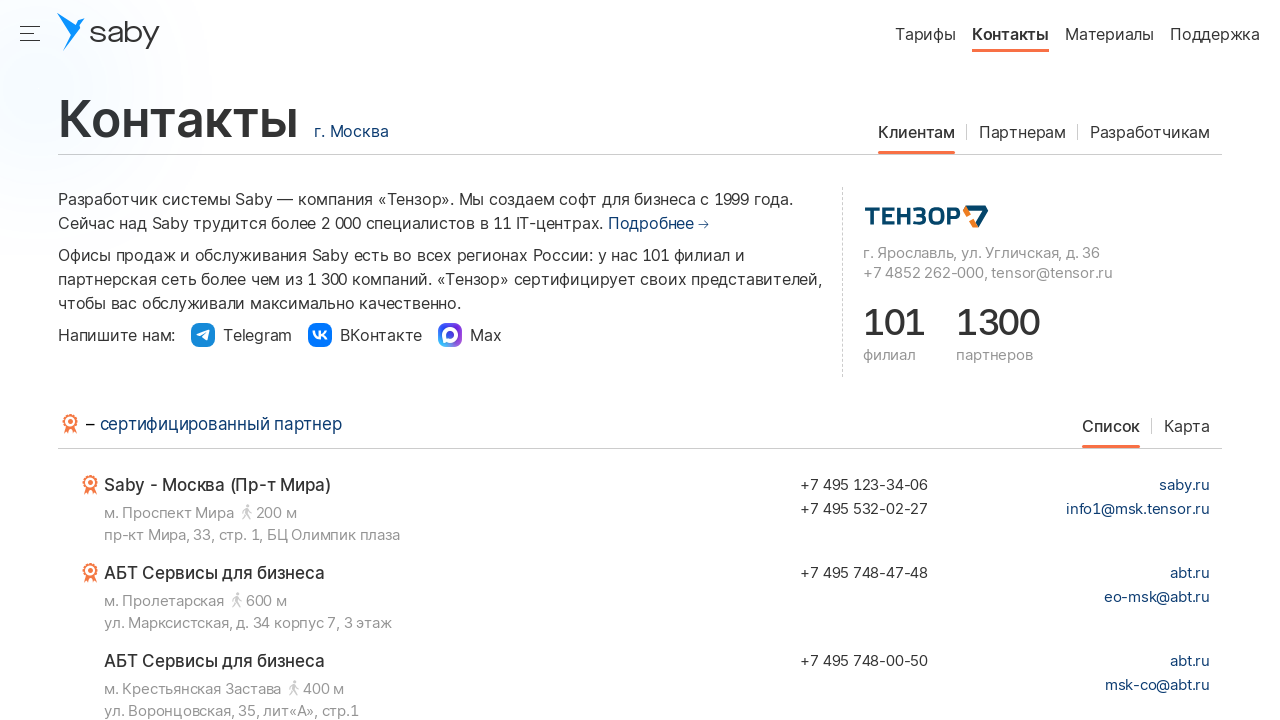

Clicked on Tensor banner at (926, 215) on .sbisru-Contacts__logo-tensor
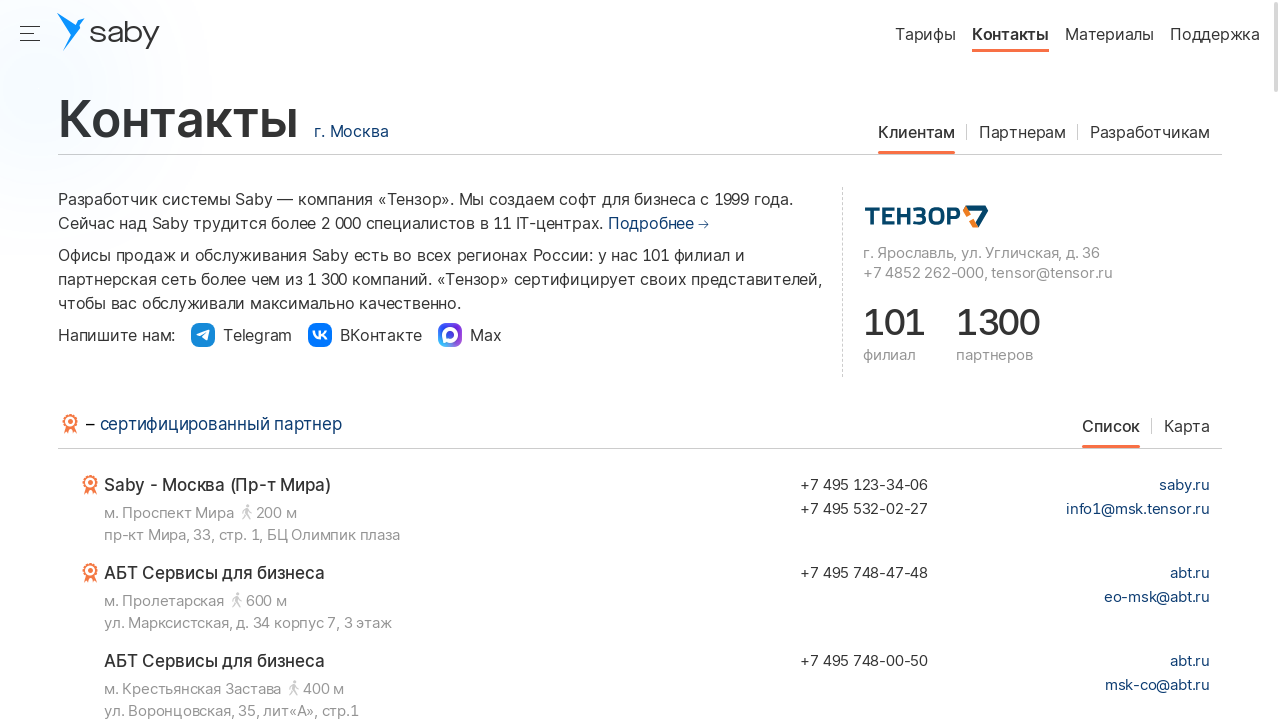

New tab opened
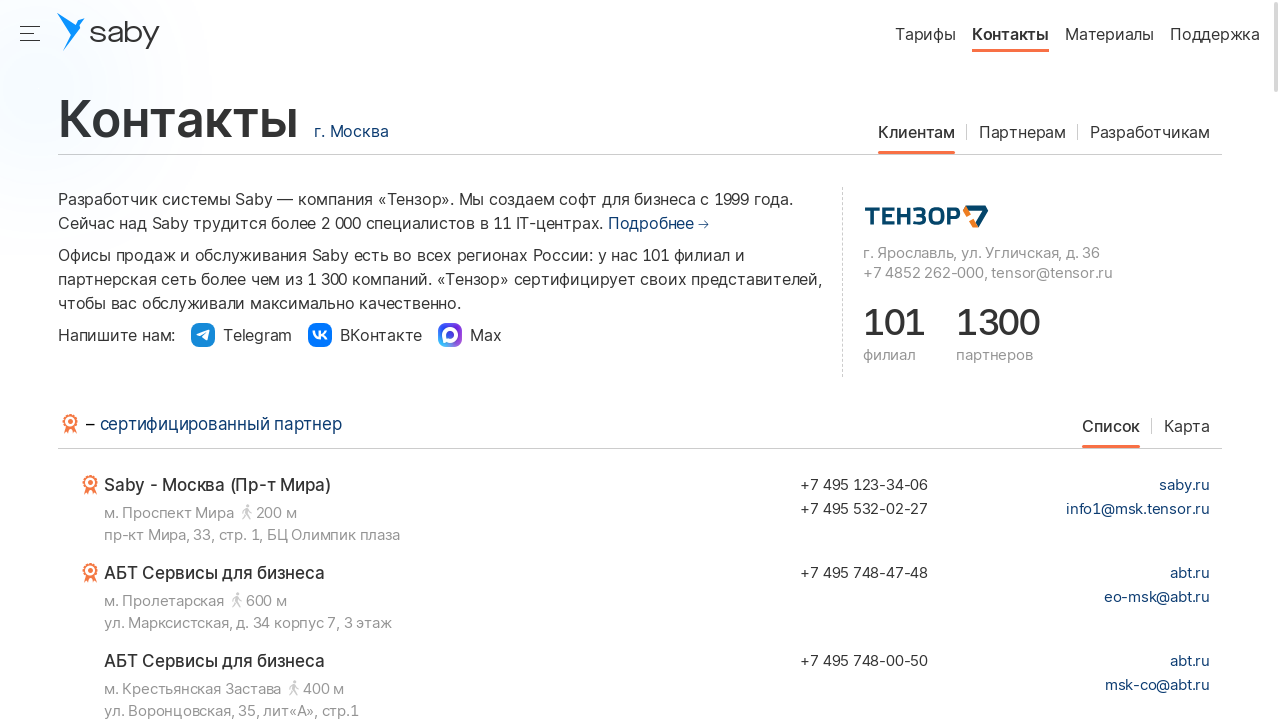

New tab page loaded
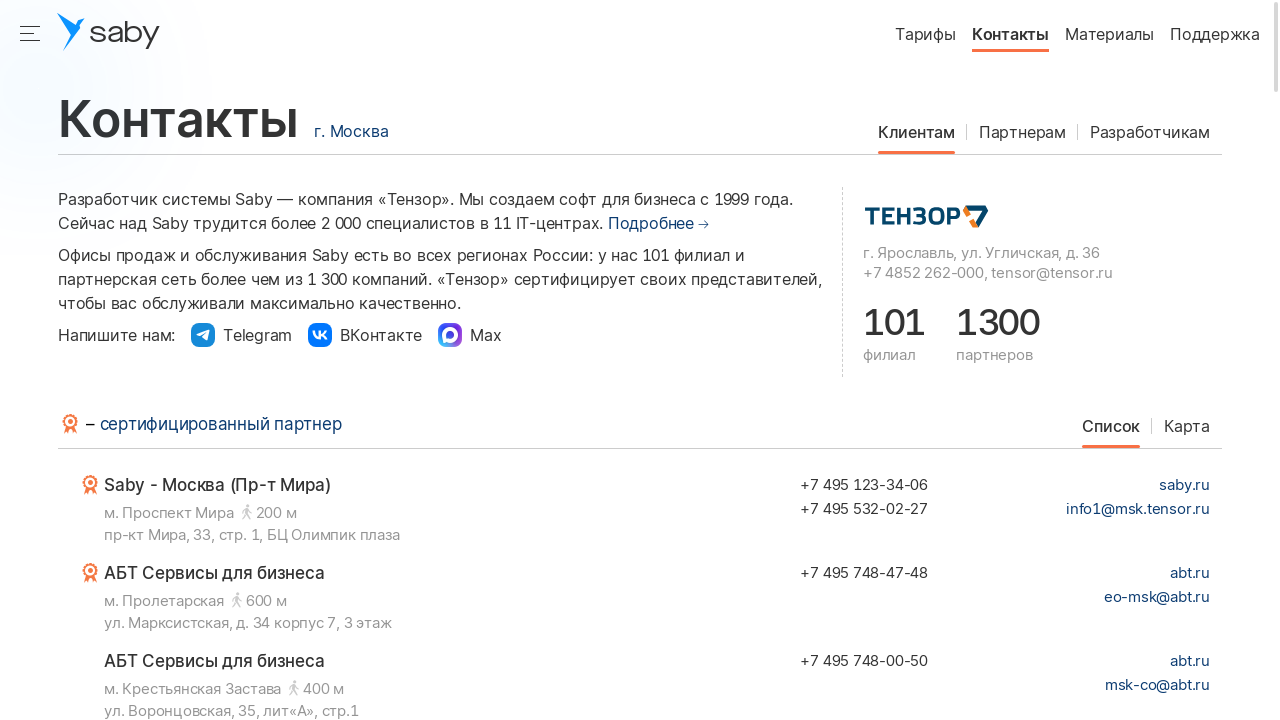

Navigated to tensor.ru
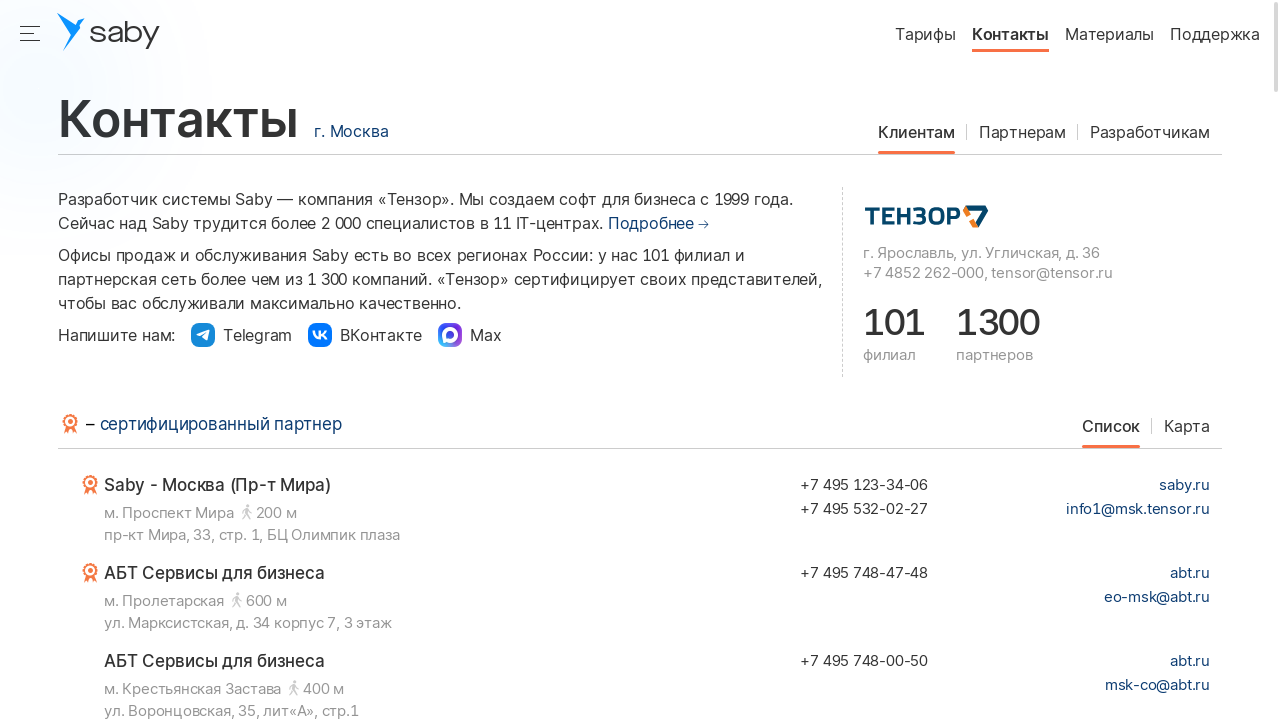

Power in People block is visible
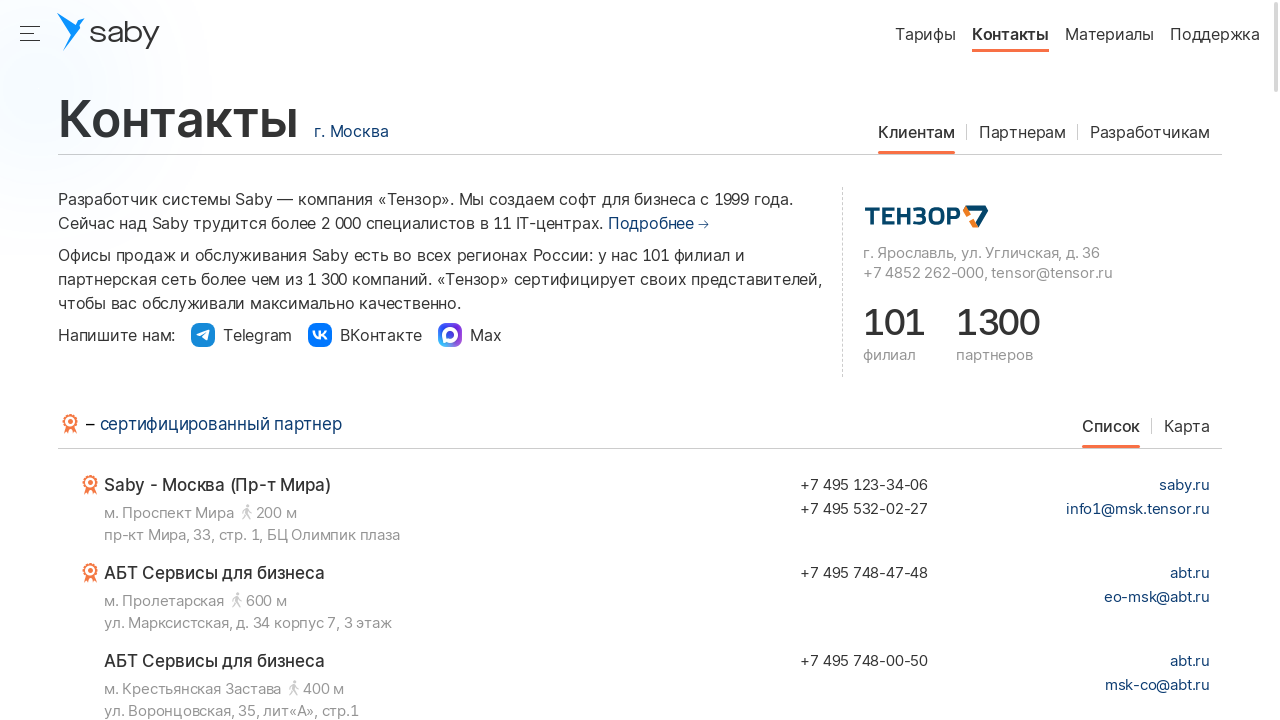

Clicked on More details link in Power in People block at (156, 360) on div>p>a[href="/about"]
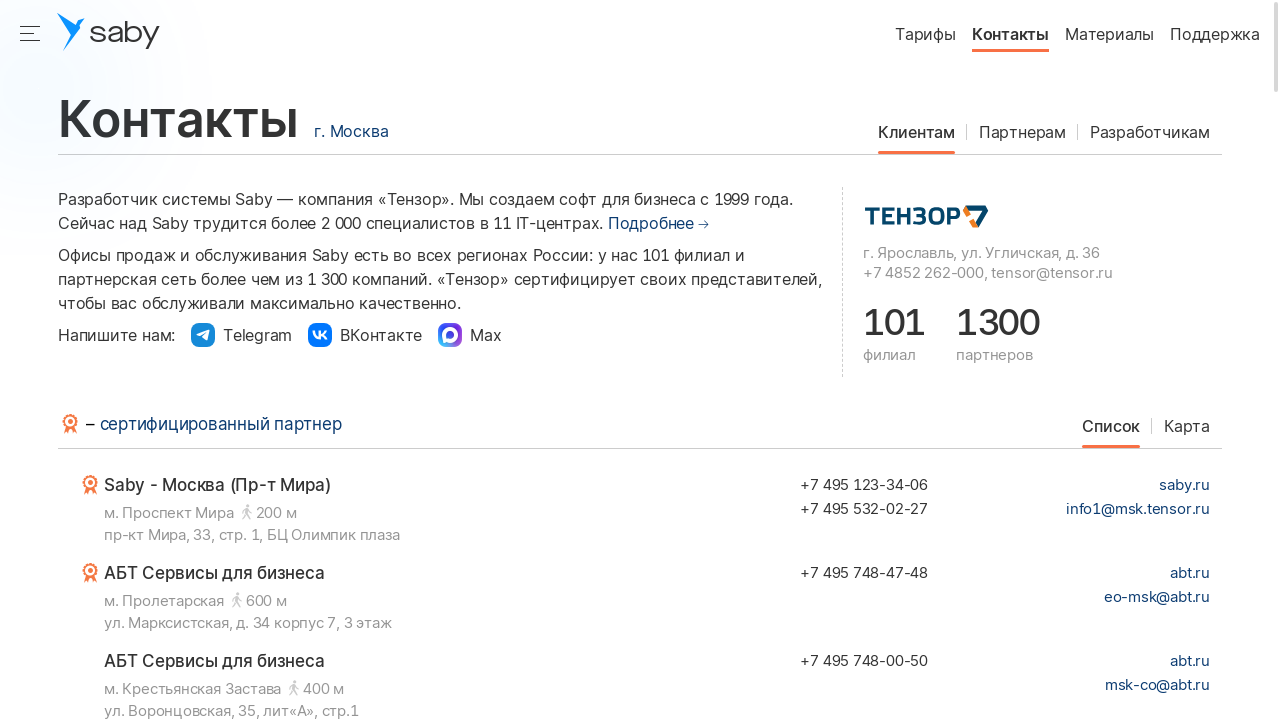

About page loaded on tensor.ru
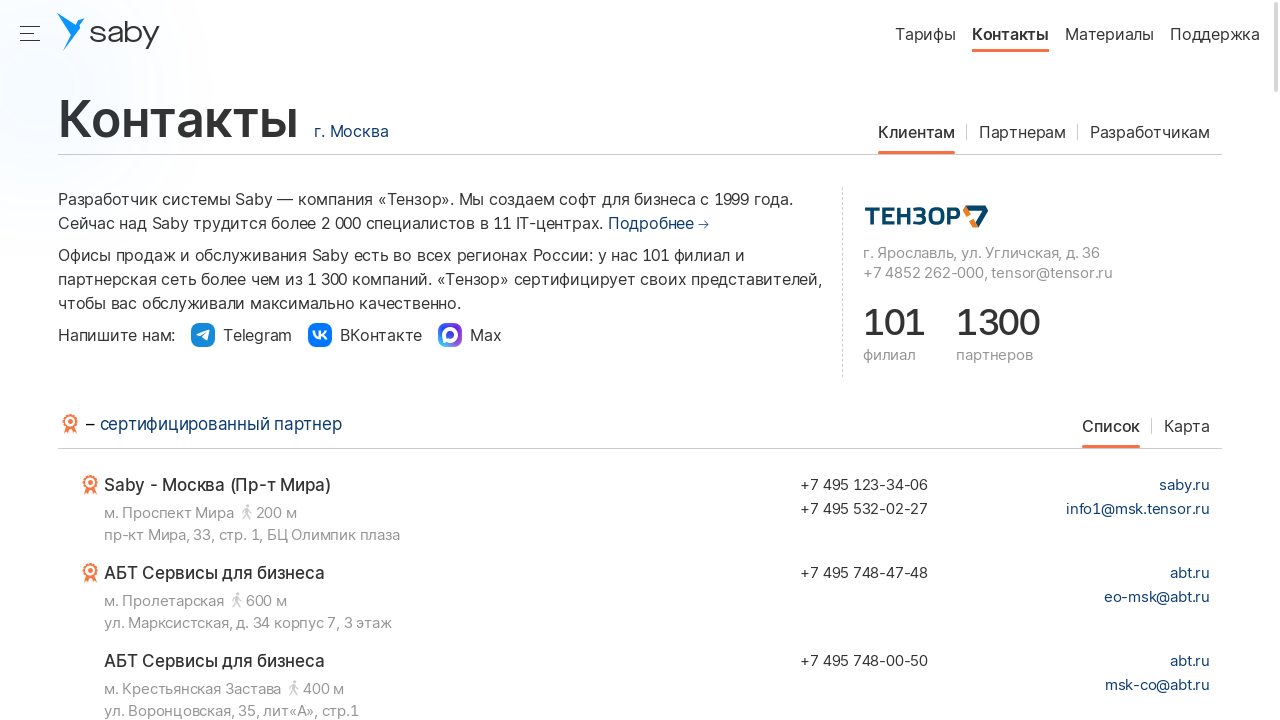

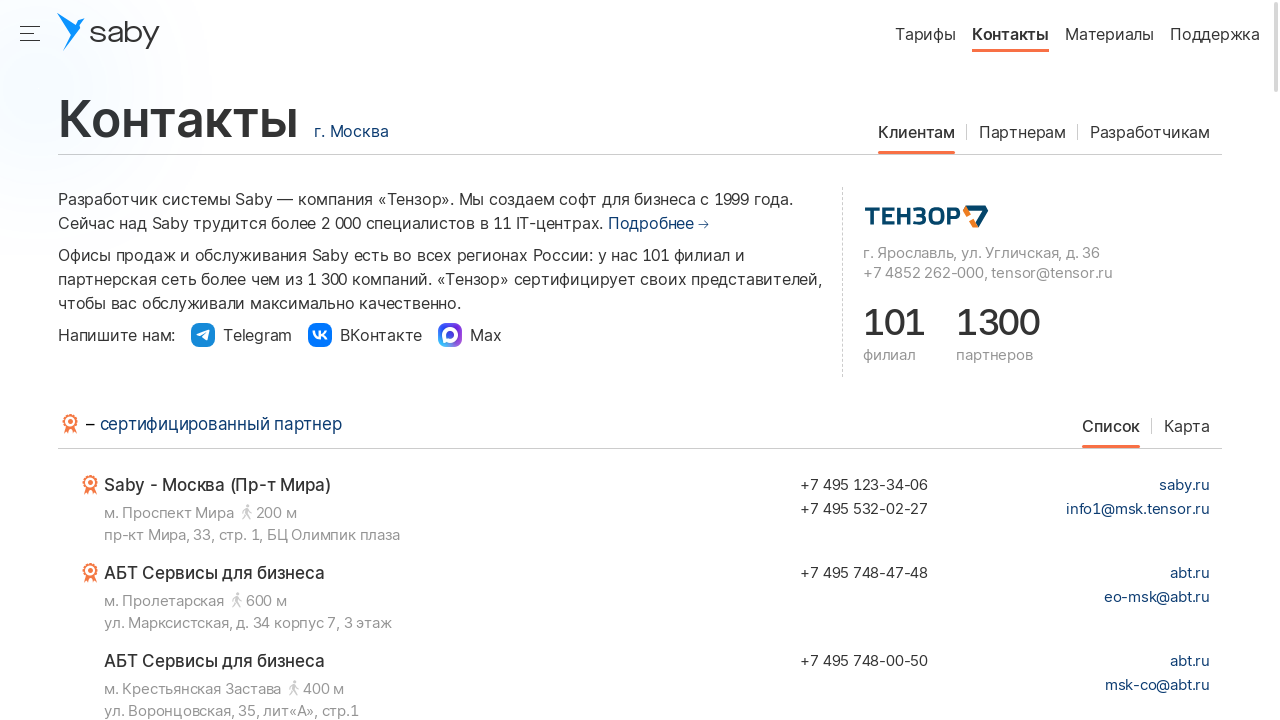